Tests checkbox functionality by verifying a Senior Citizen Discount checkbox is initially unchecked, clicking it to select it, and verifying it becomes checked

Starting URL: https://www.rahulshettyacademy.com/dropdownsPractise/

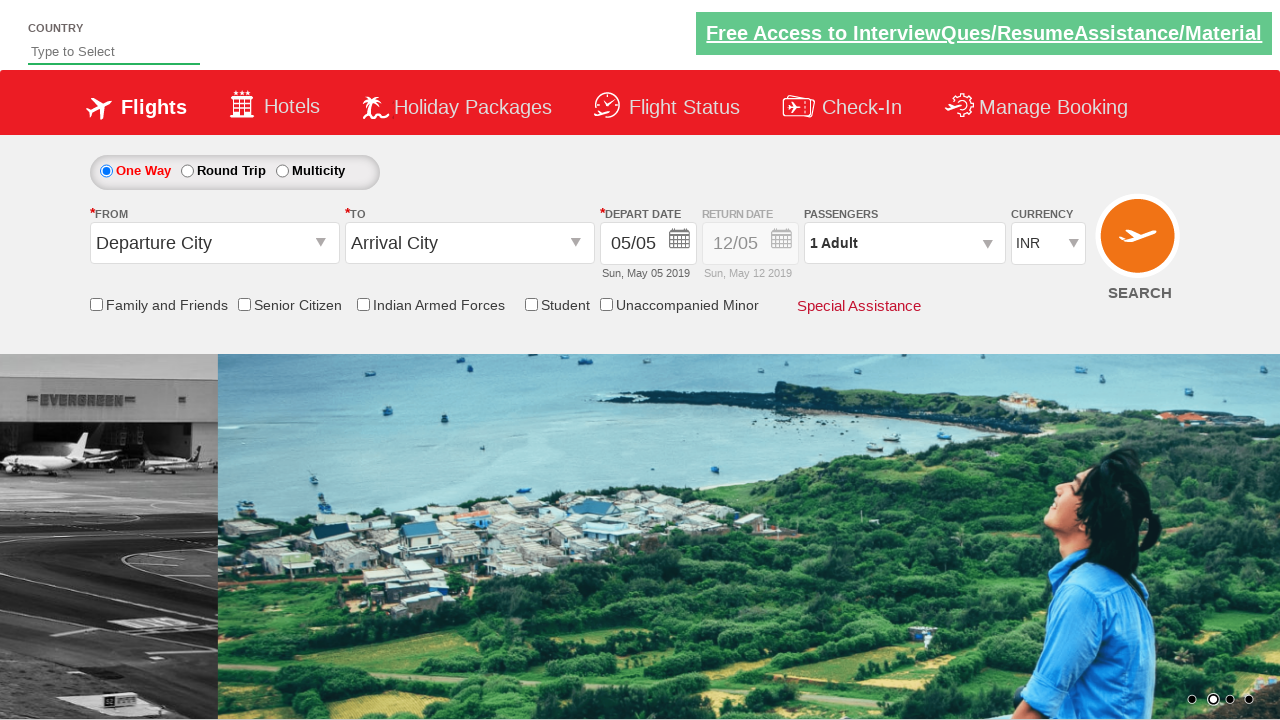

Located Senior Citizen Discount checkbox element
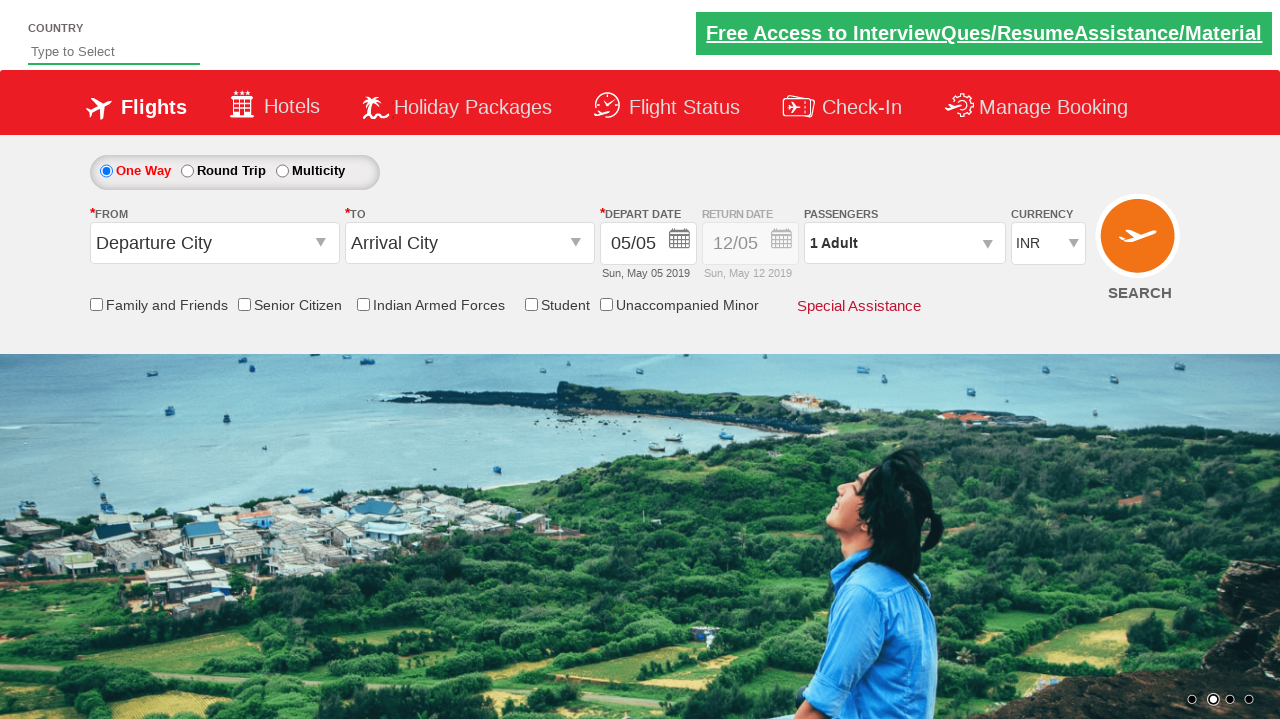

Verified checkbox is initially unchecked
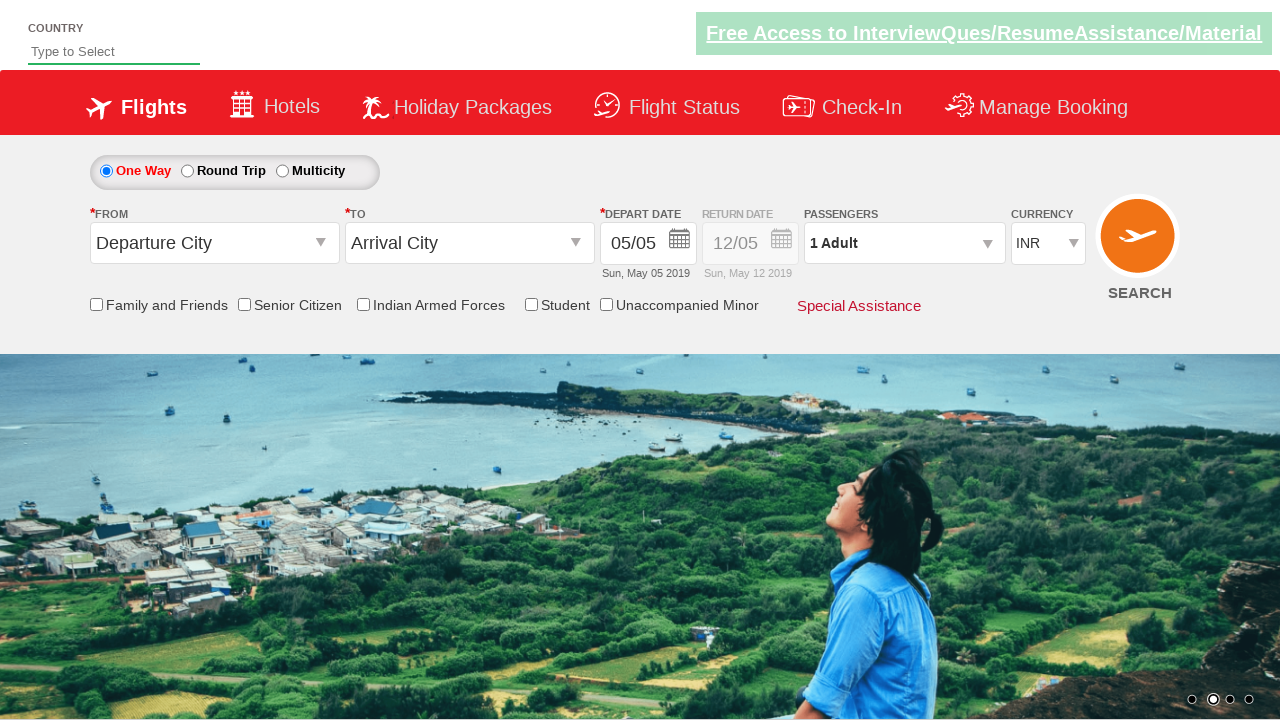

Clicked Senior Citizen Discount checkbox to select it at (244, 304) on input[id*='SeniorCitizenDiscount']
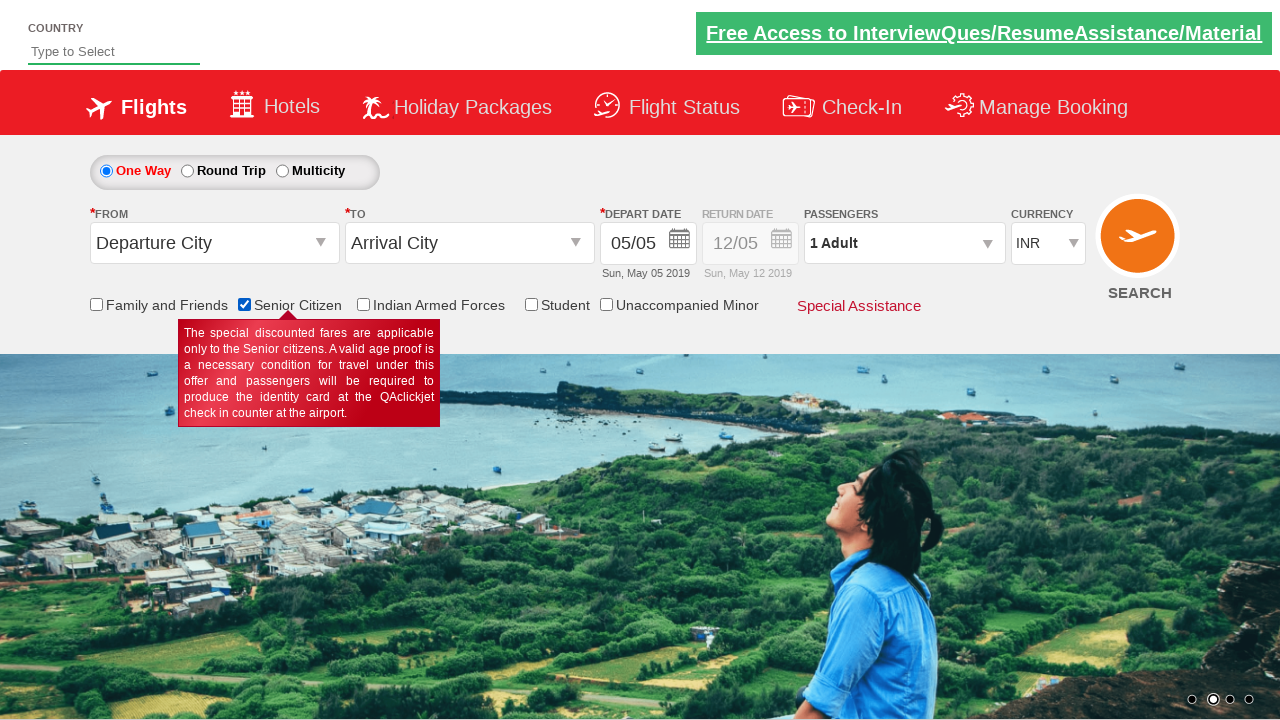

Verified checkbox is now checked after clicking
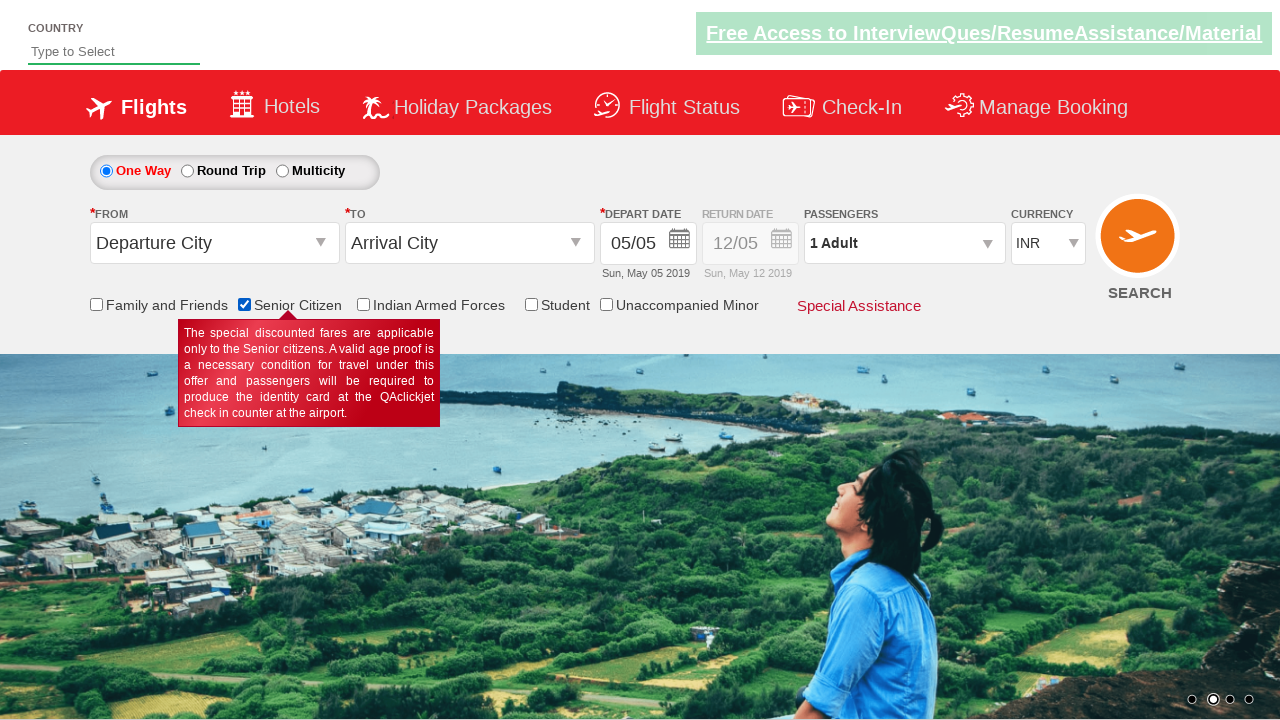

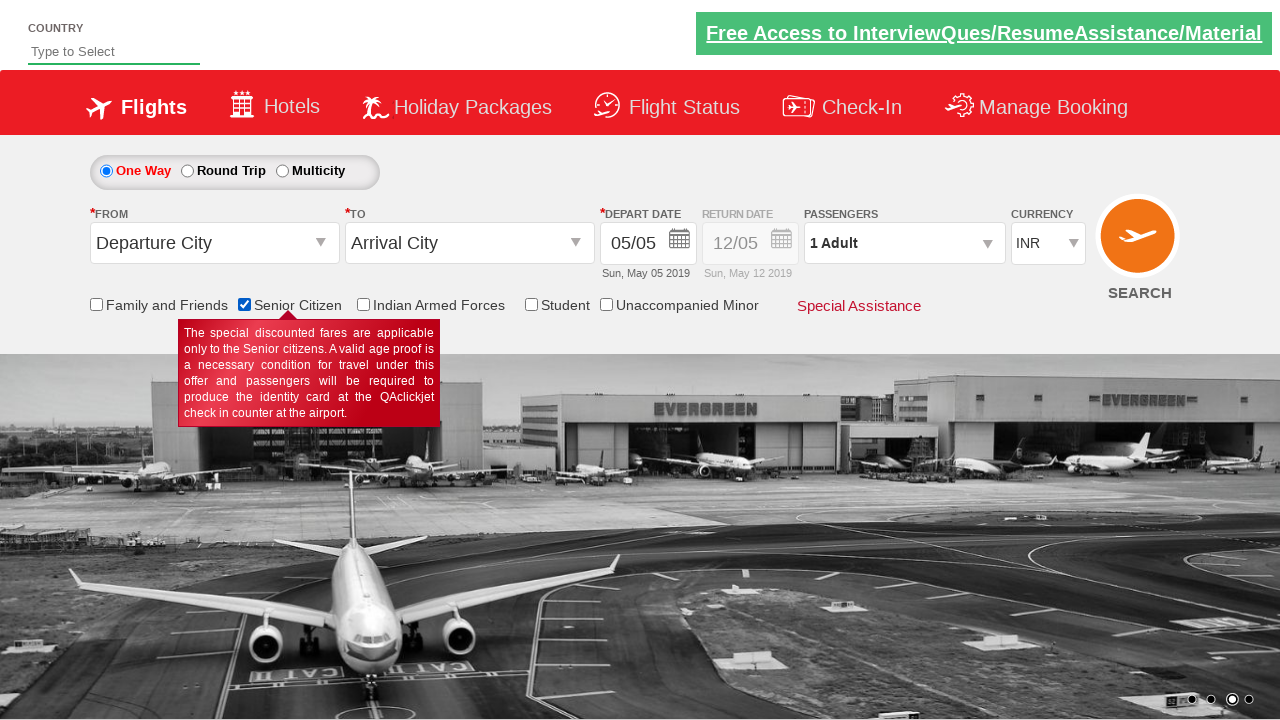